Tests opting out of A/B tests by adding an opt-out cookie before navigating to the A/B test page, verifying the page shows "No A/B Test" heading.

Starting URL: http://the-internet.herokuapp.com

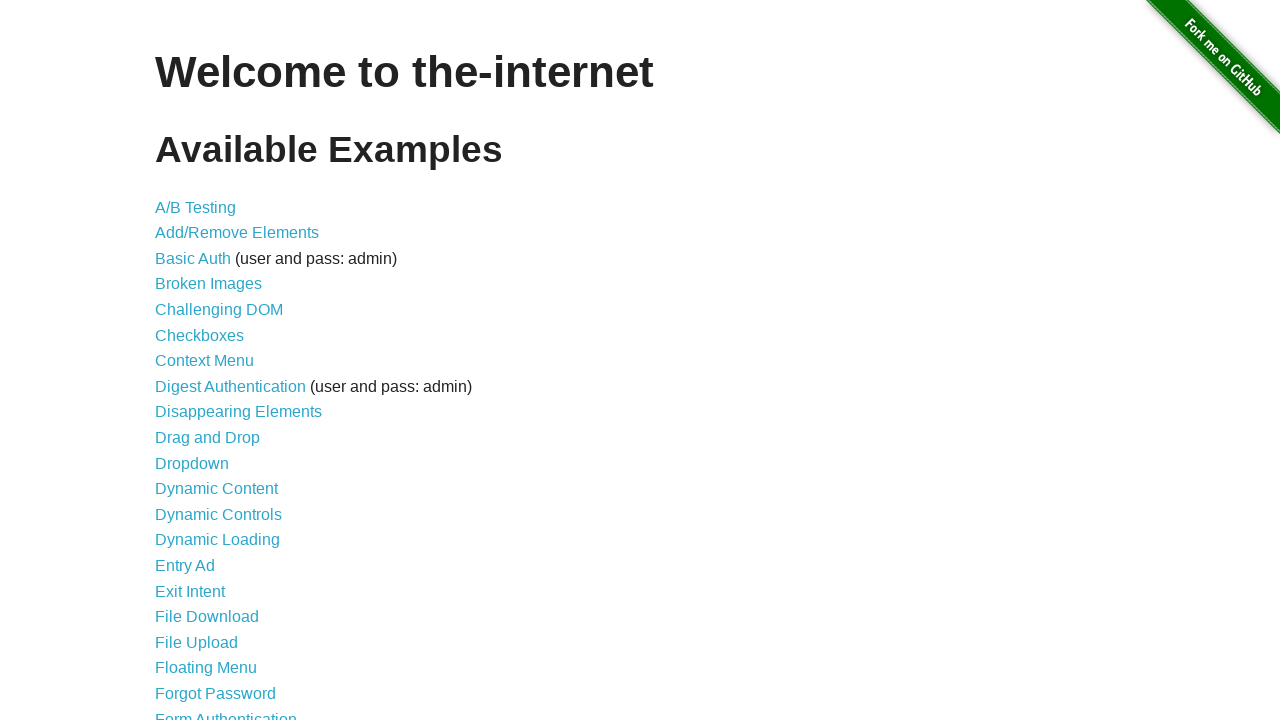

Added optimizelyOptOut cookie to opt out of A/B tests
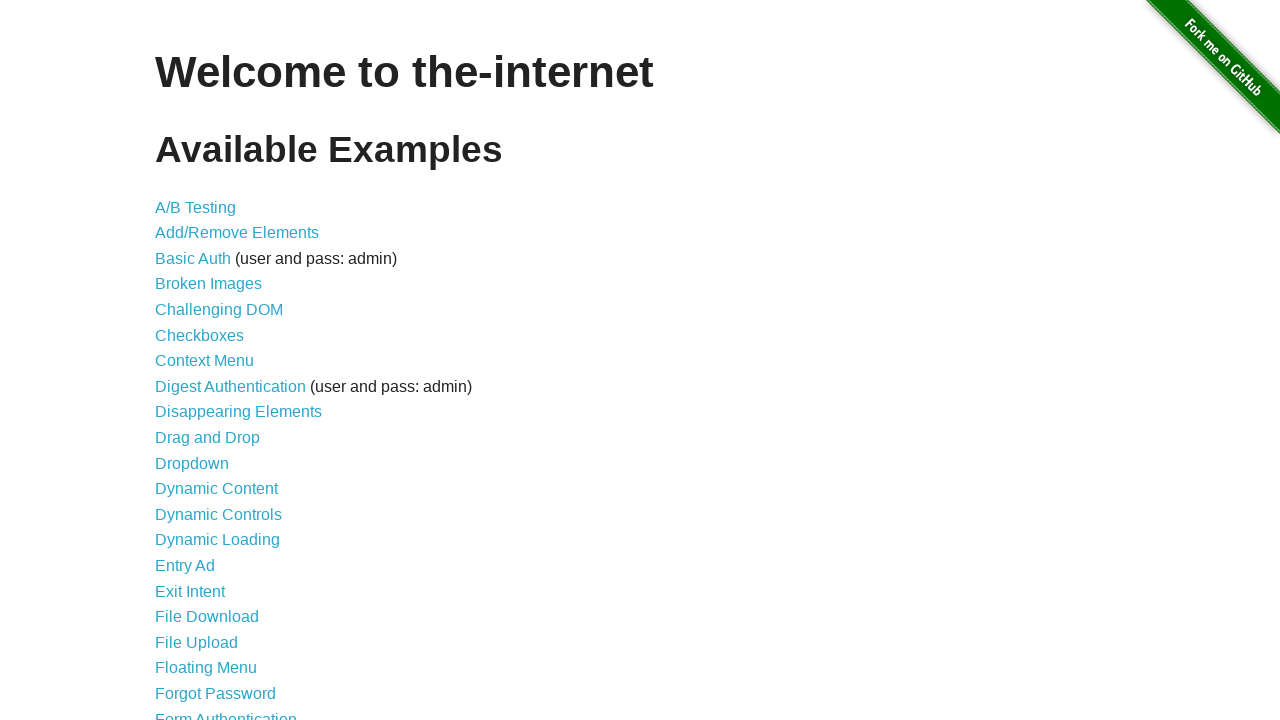

Navigated to A/B test page
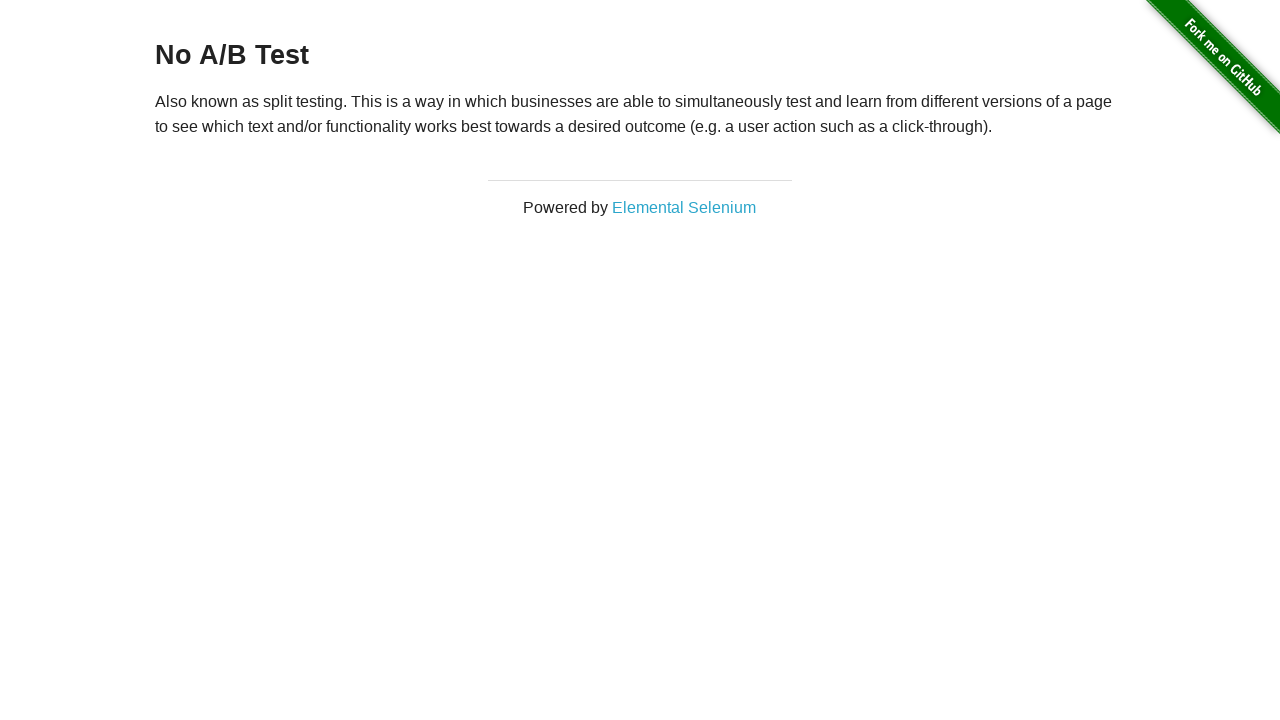

Retrieved h3 heading text from page
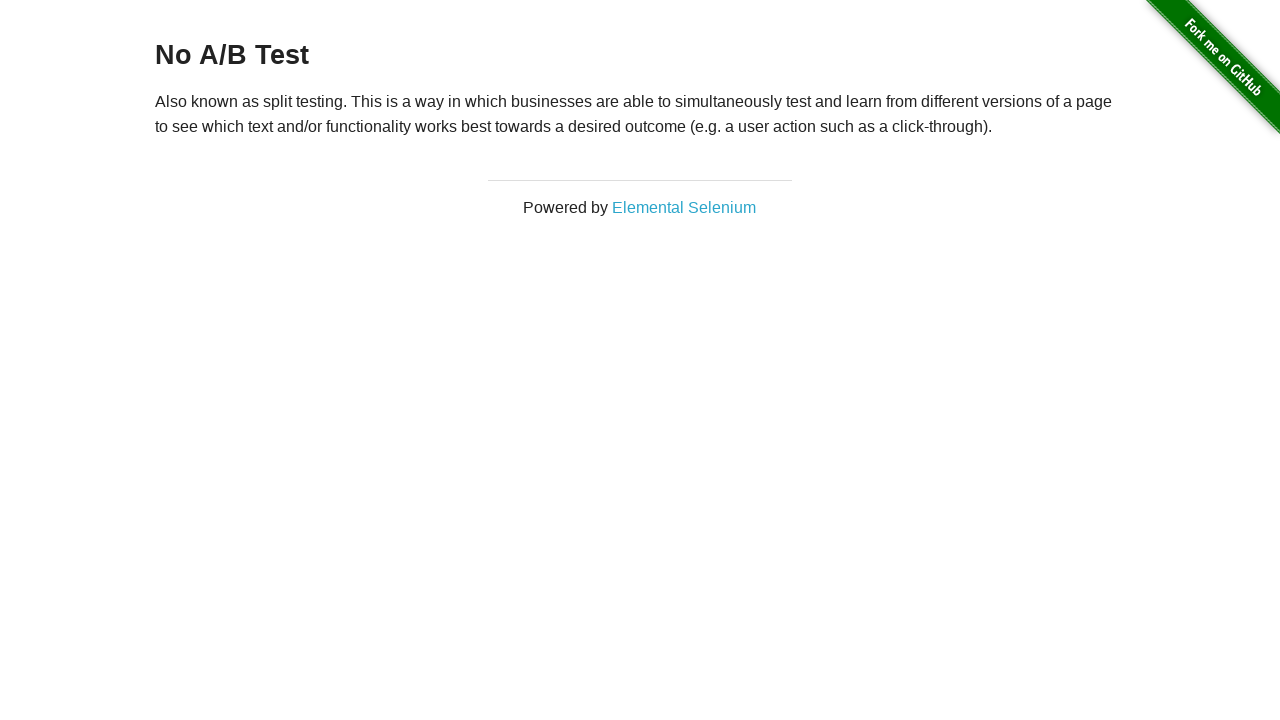

Verified heading starts with 'No A/B Test' - opt-out cookie successfully prevented A/B test assignment
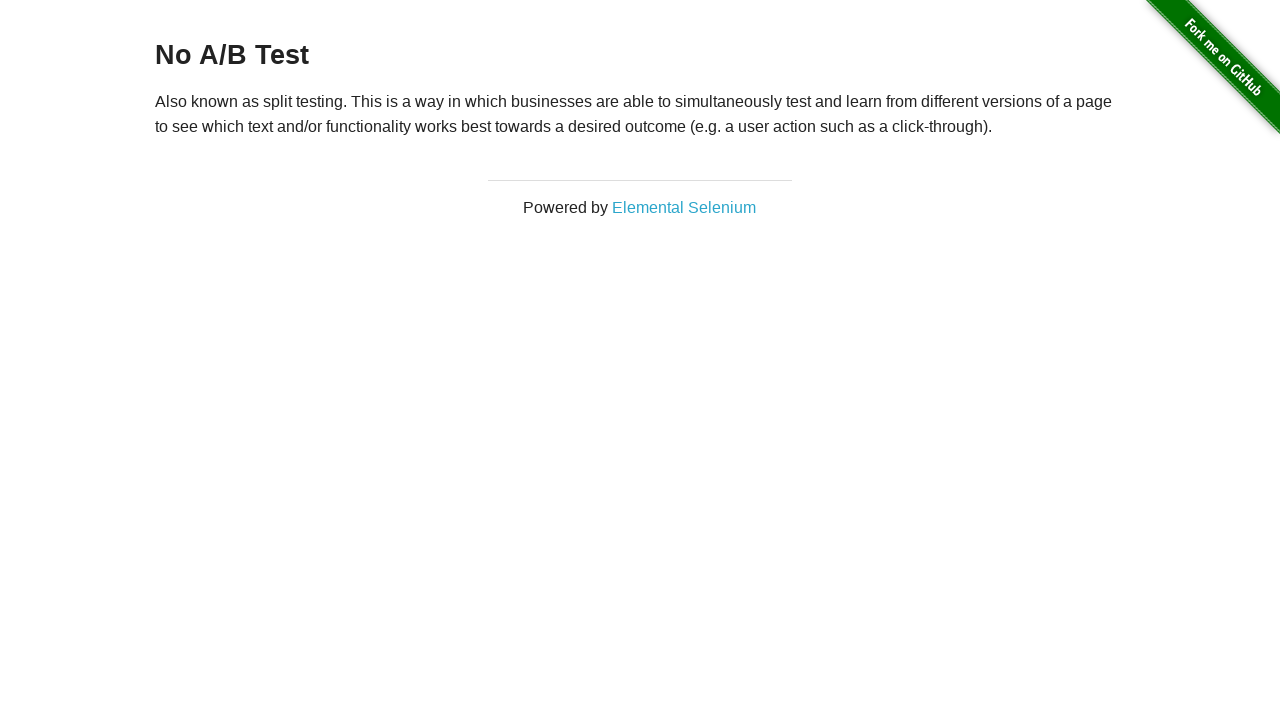

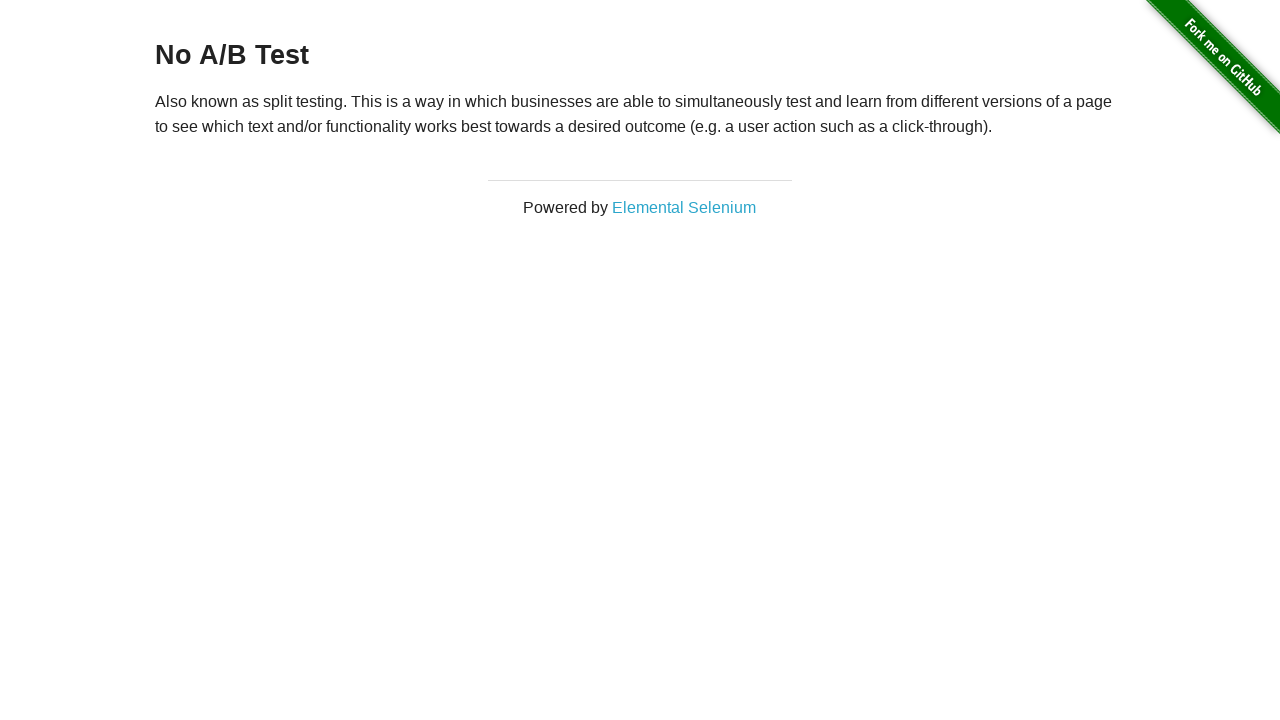